Tests alert handling functionality by triggering an alert popup and accepting it

Starting URL: https://omayo.blogspot.com/

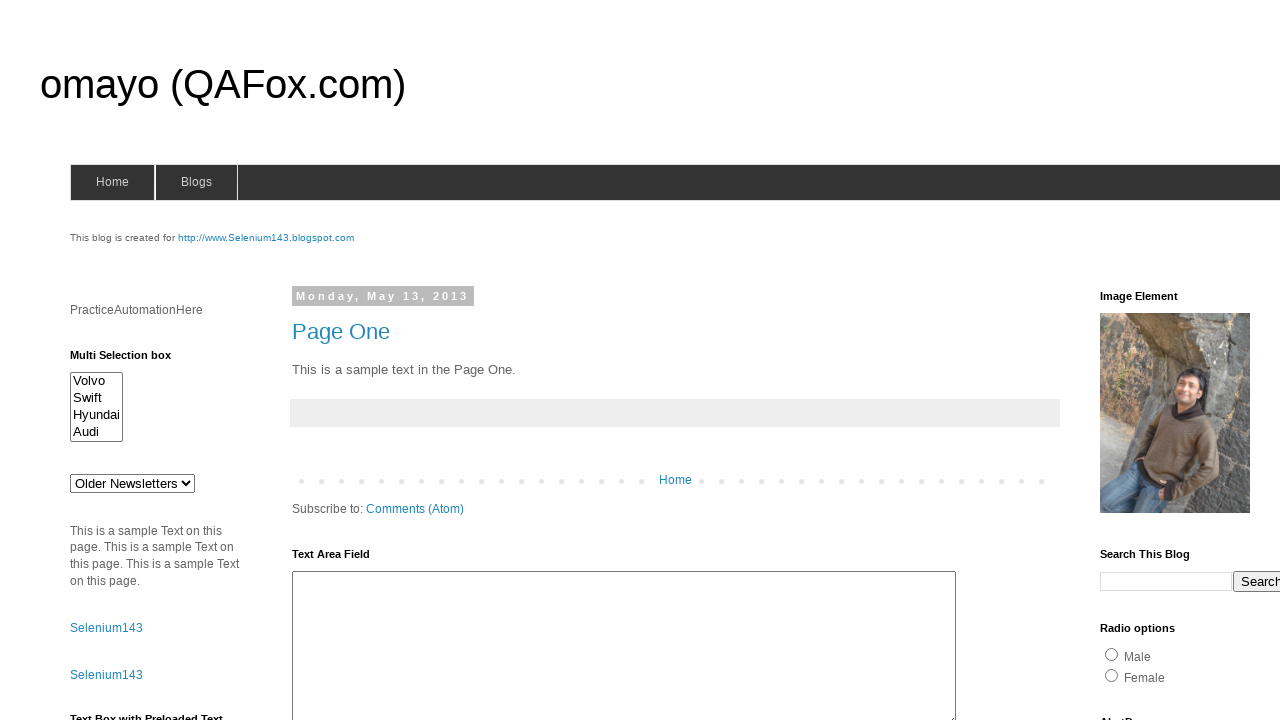

Scrolled down 200px to make alert button visible
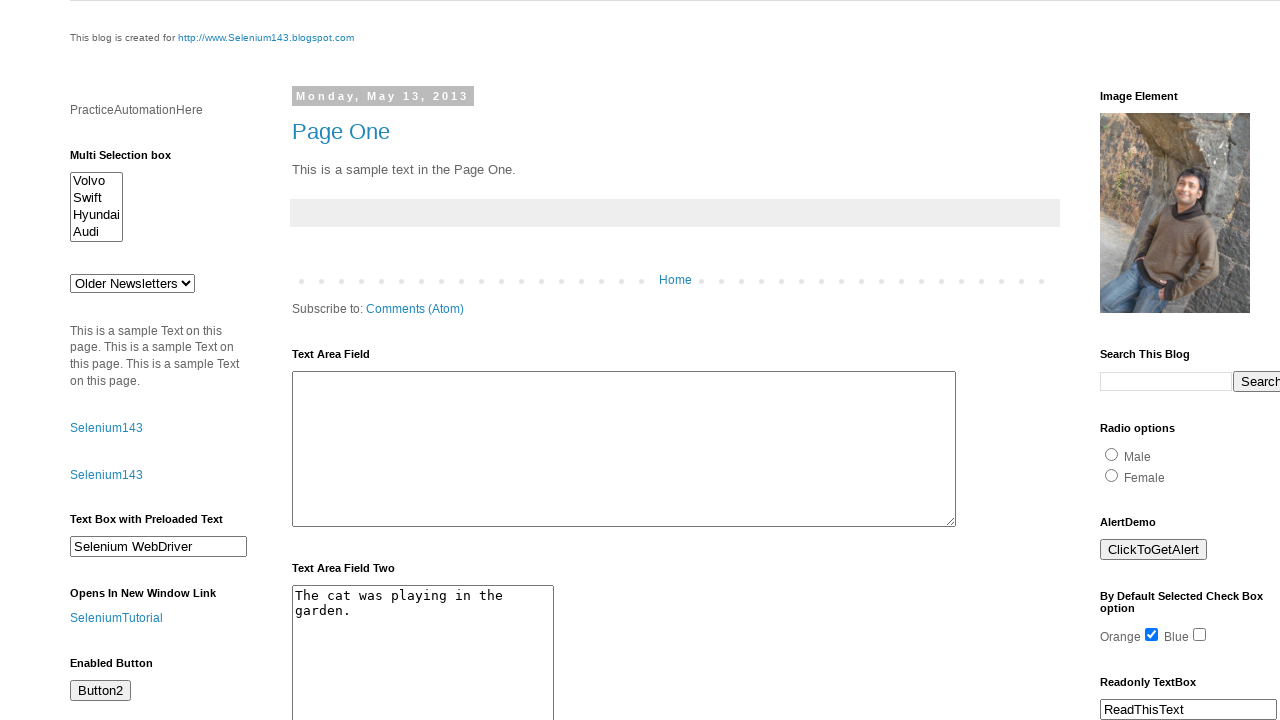

Clicked the alert button with id 'alert1' at (1154, 550) on xpath=//input[@id='alert1']
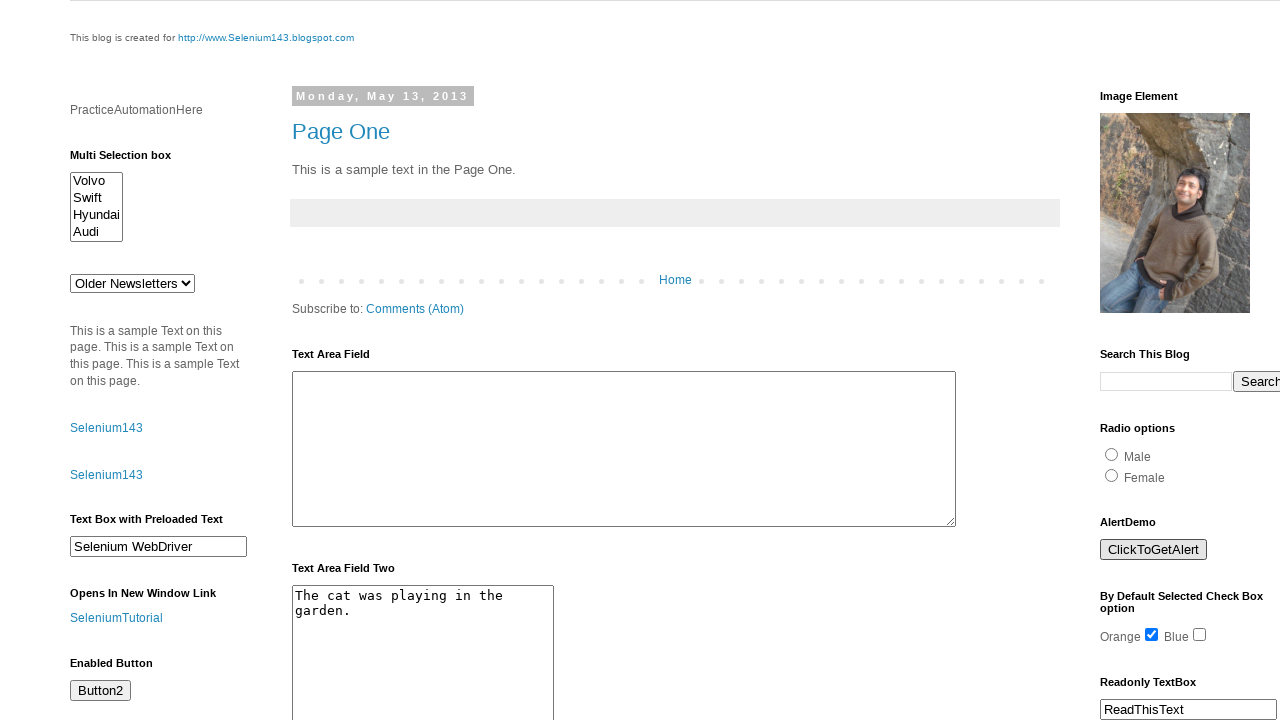

Set up dialog handler to accept alert popup
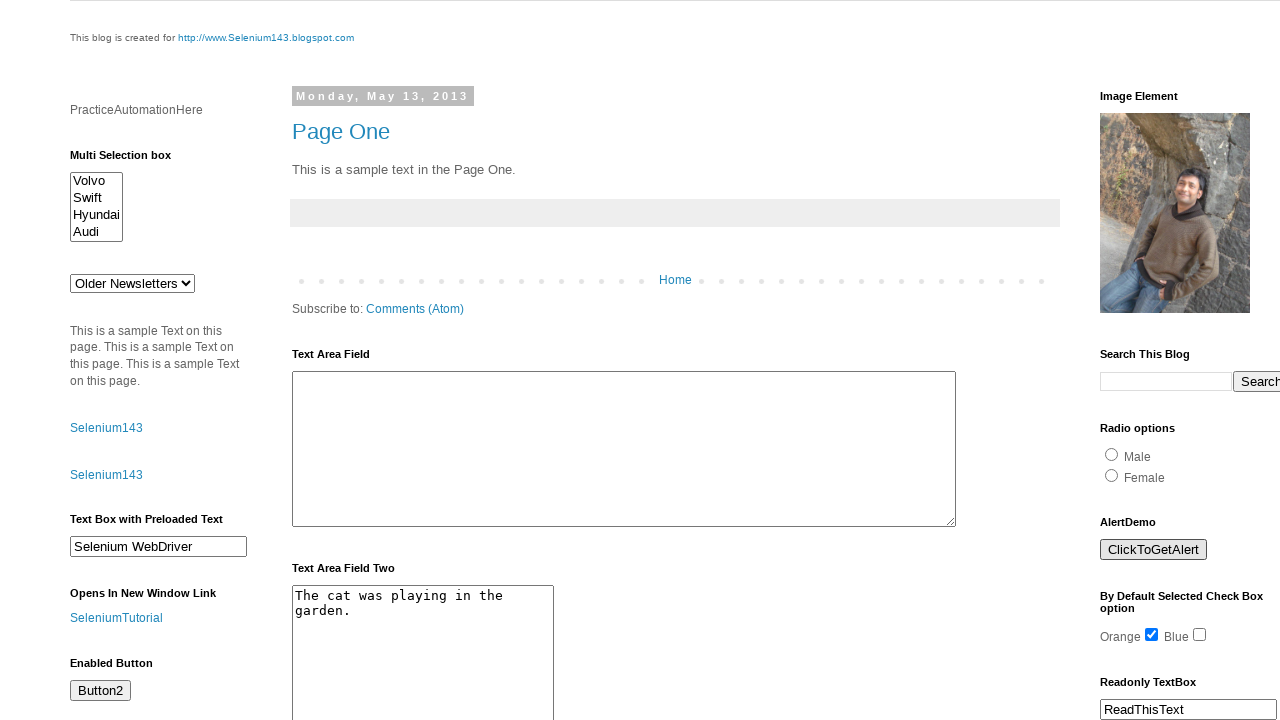

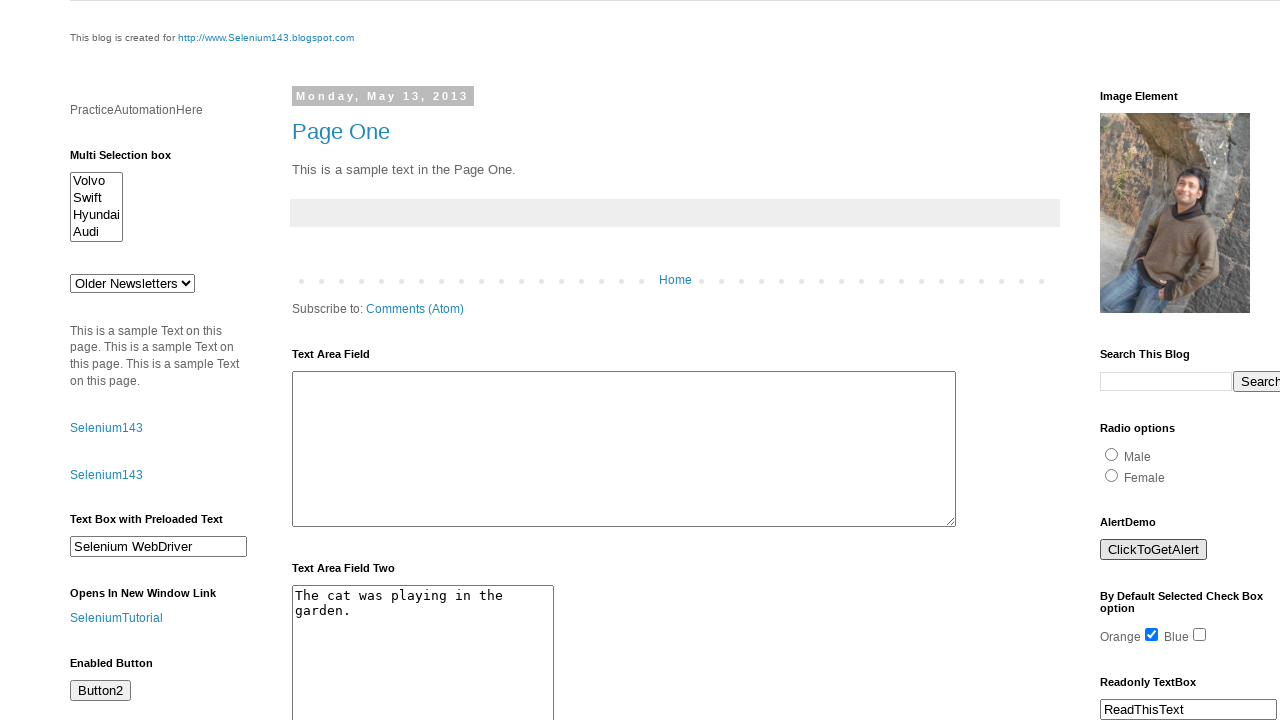